Tests feed-a-cat page to verify Feed button is present

Starting URL: https://cs1632.appspot.com/feed-a-cat

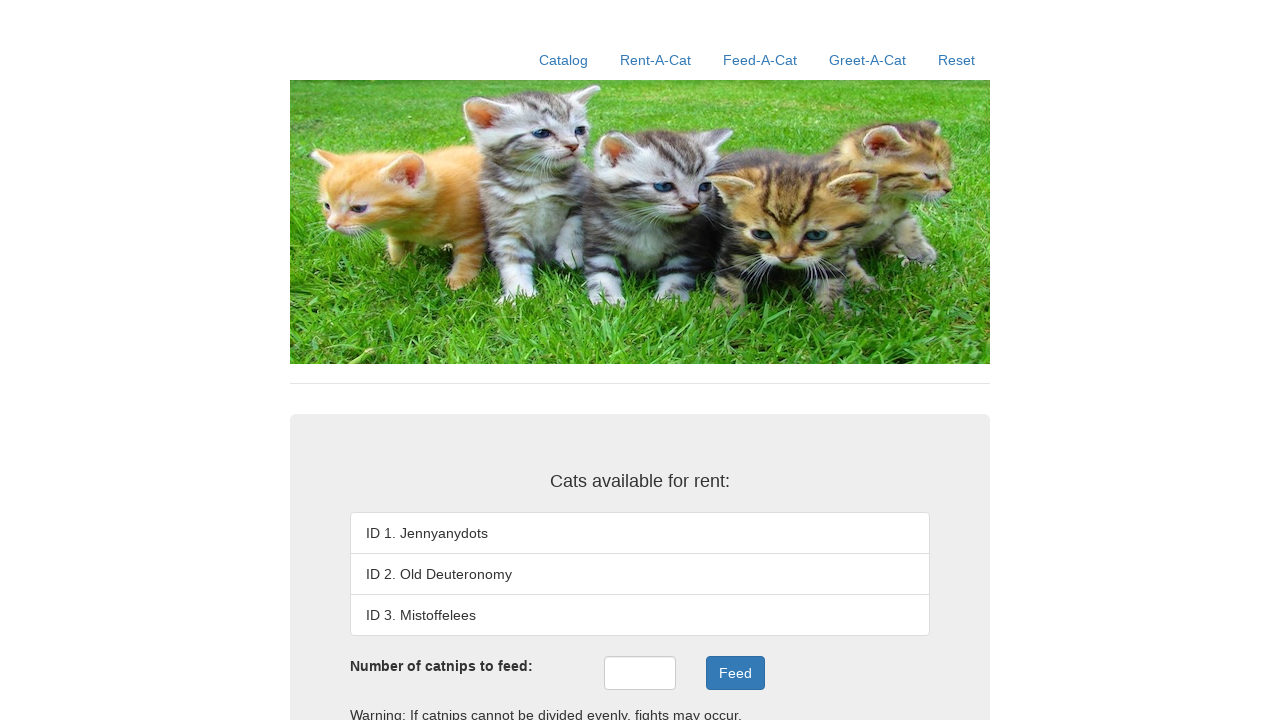

Set cookies to control application state (all cats unfed)
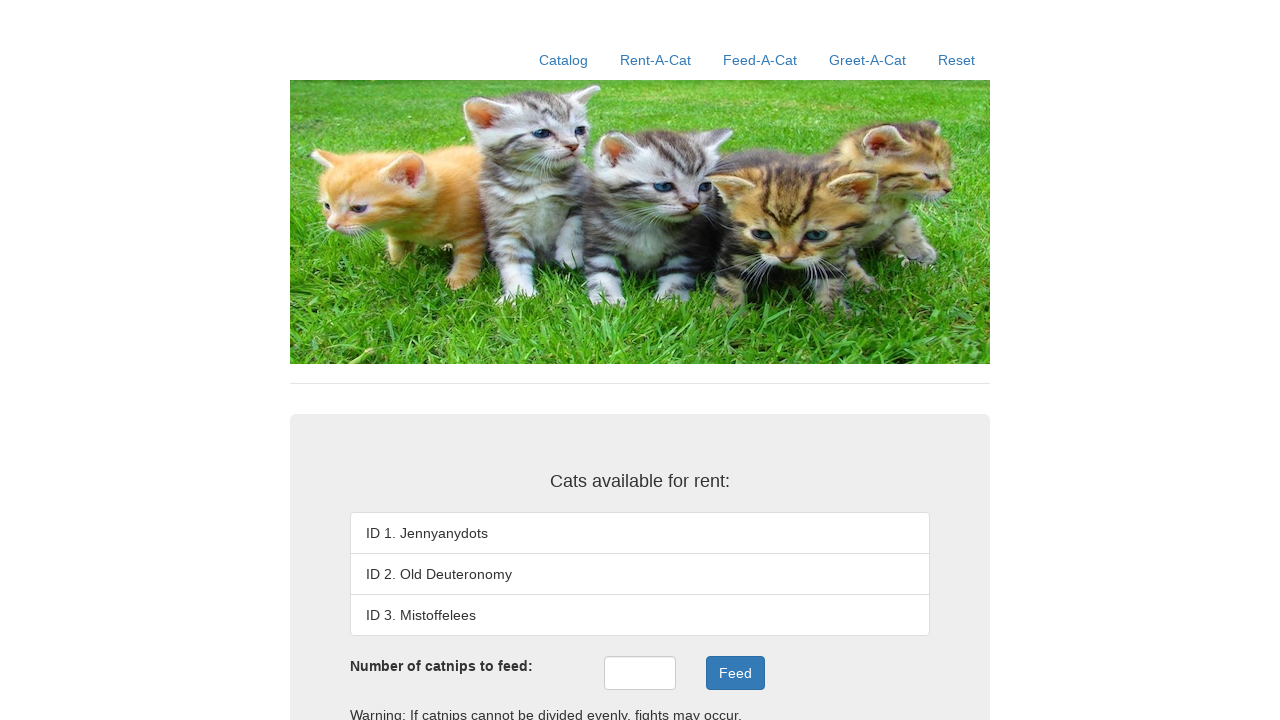

Clicked on feed-a-cat link at (760, 60) on a[href*='/feed-a-cat']
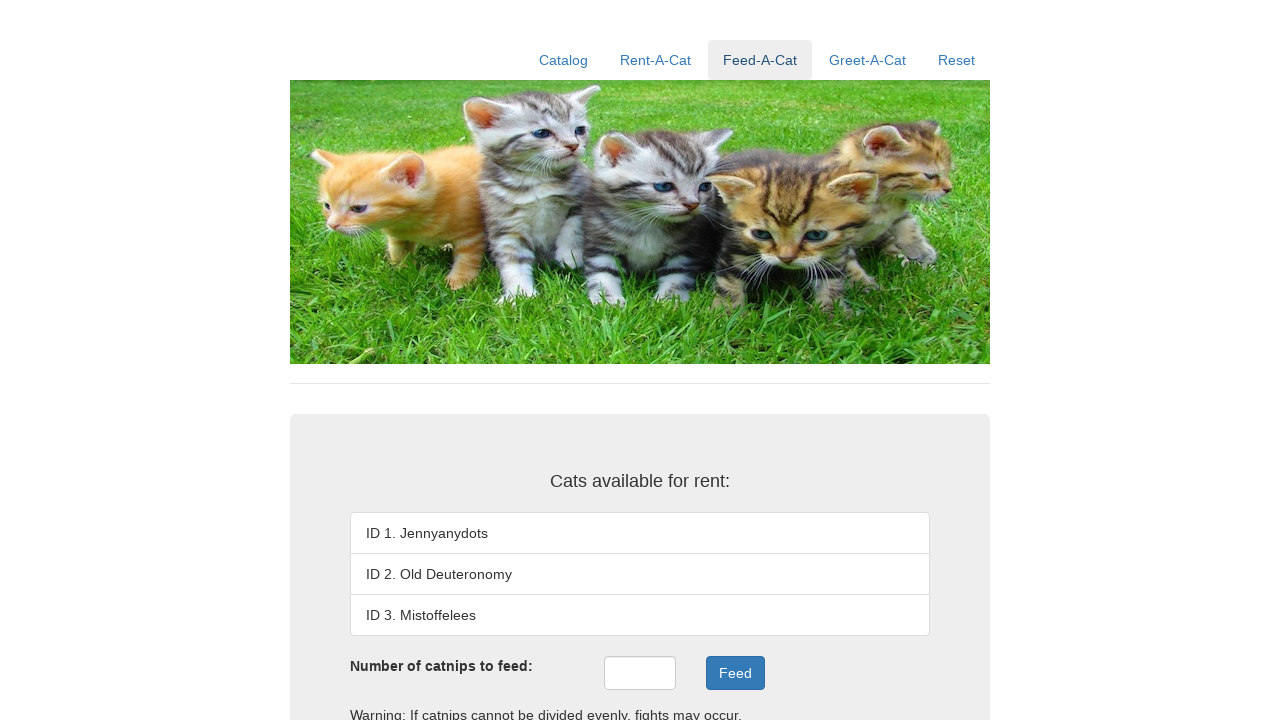

Feed button is present on the page
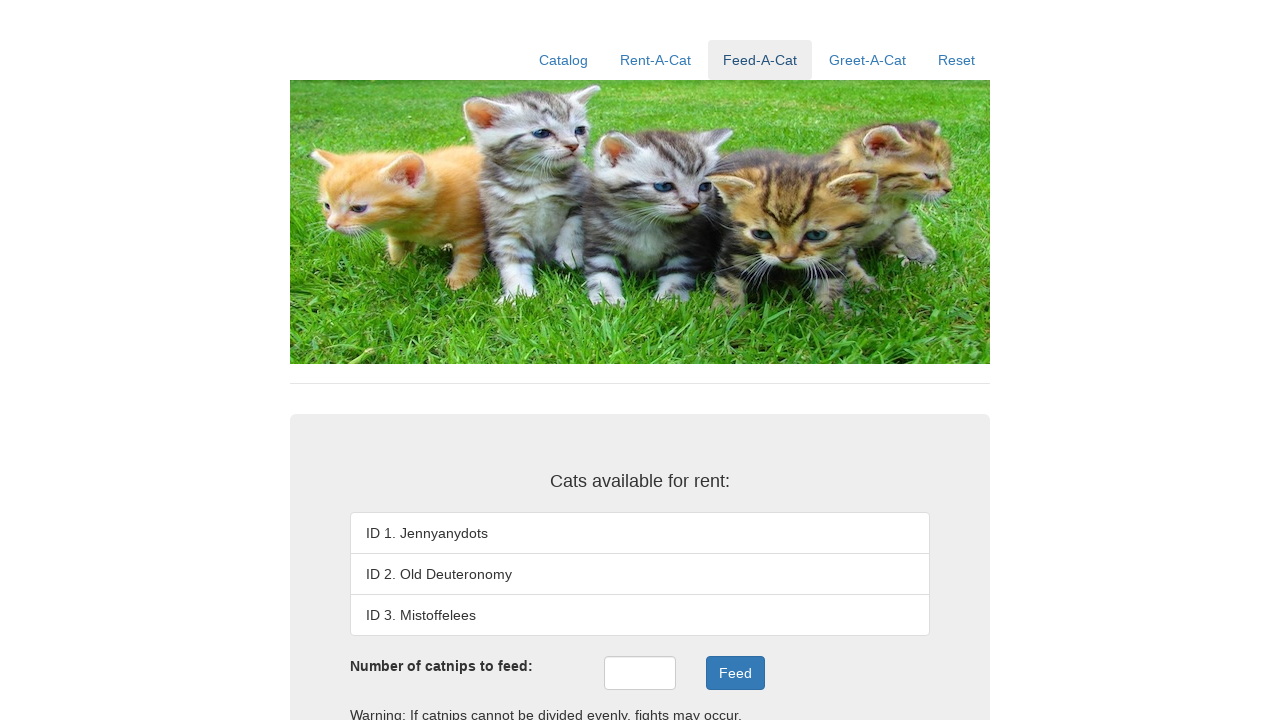

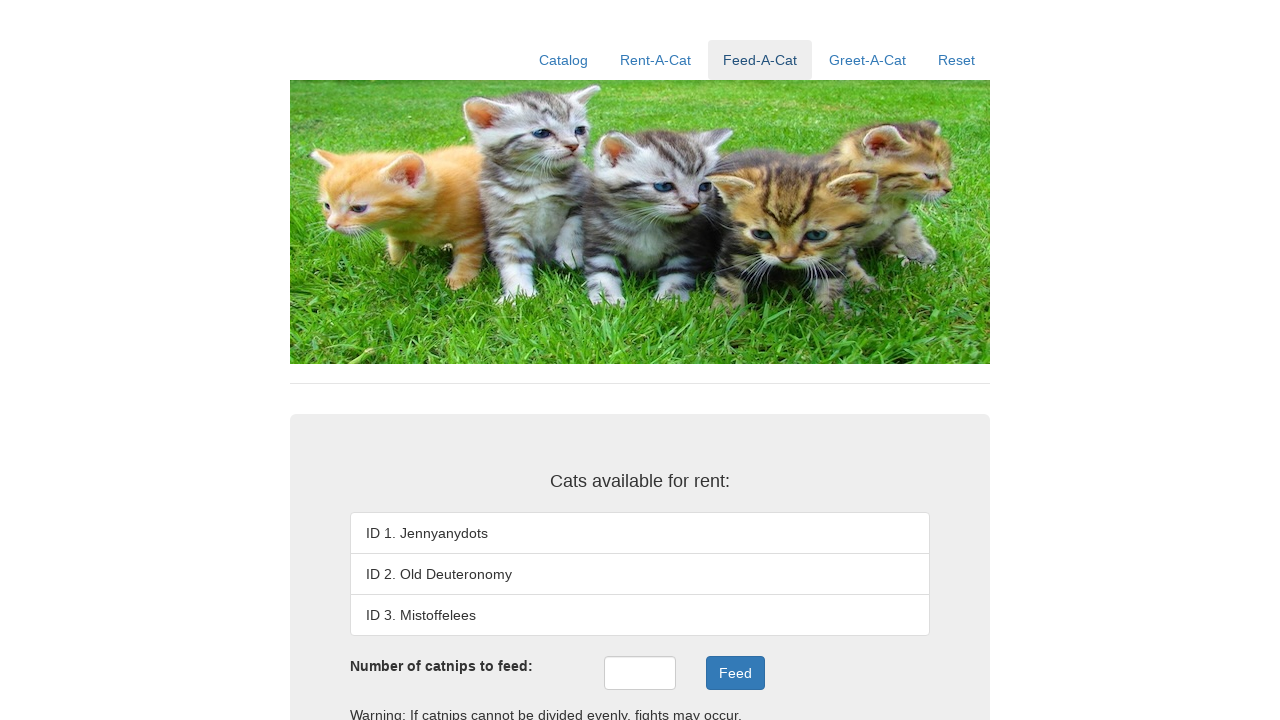